Tests dropdown menu interactions including left click, right click (context menu), and double click dropdowns.

Starting URL: https://bonigarcia.dev/selenium-webdriver-java/dropdown-menu.html

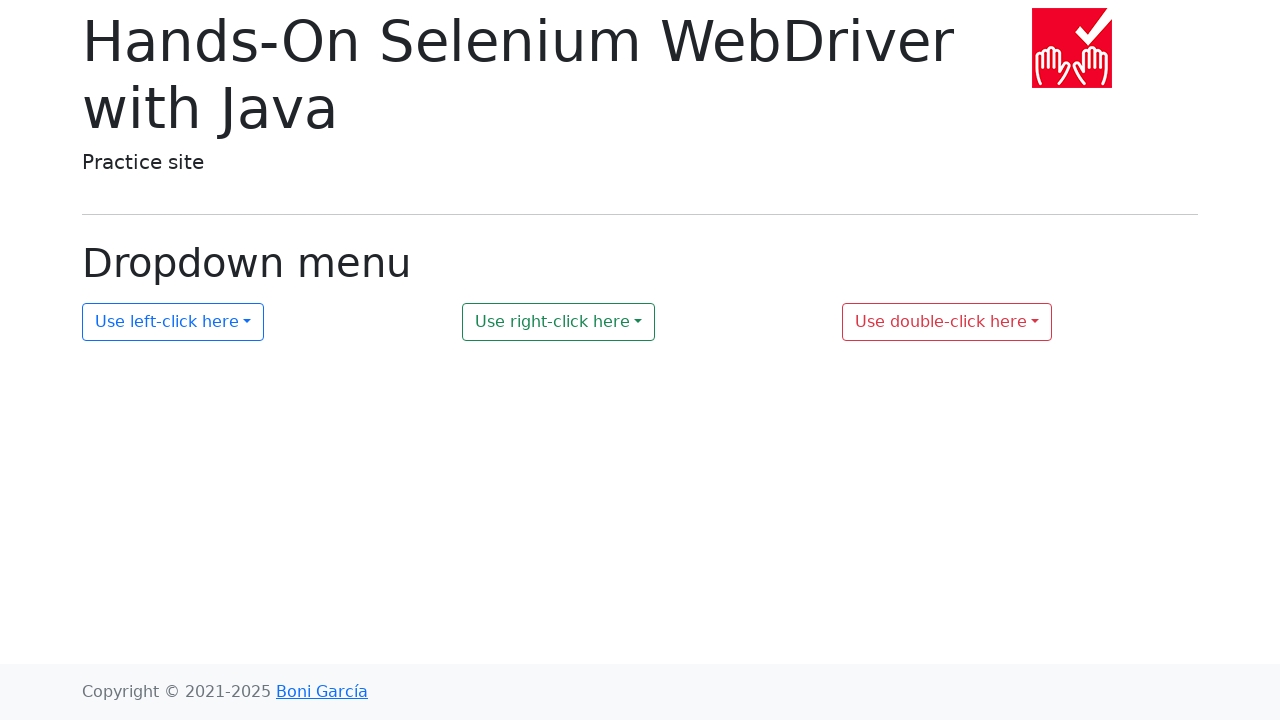

Double clicked on dropdown 3 at (947, 322) on #my-dropdown-3
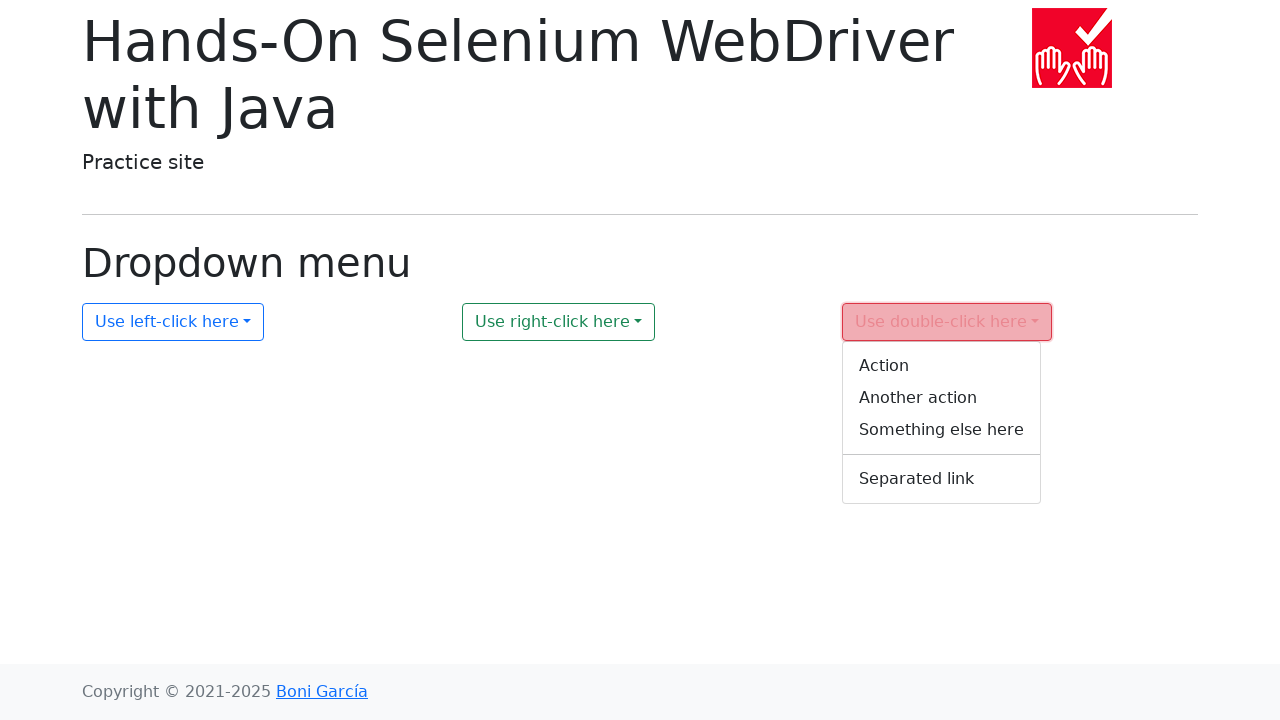

Right clicked (context menu) on dropdown 2 at (559, 322) on #my-dropdown-2
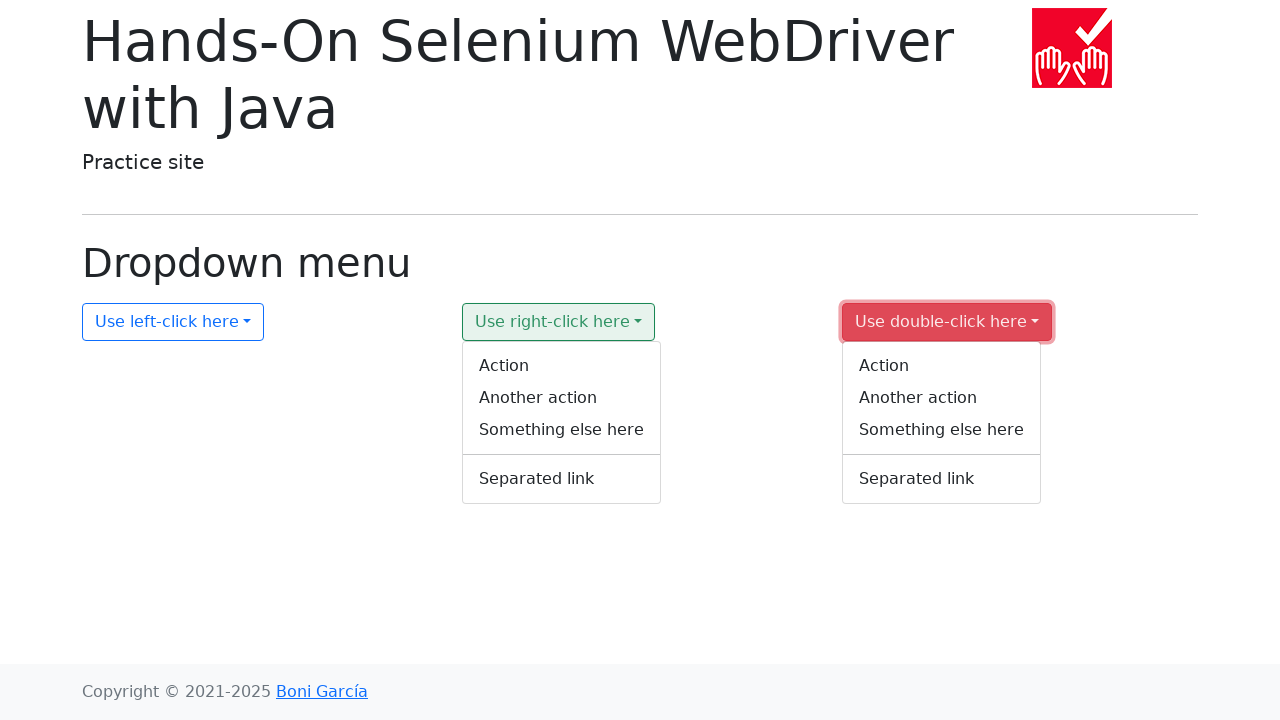

Left clicked on dropdown 1 at (173, 322) on #my-dropdown-1
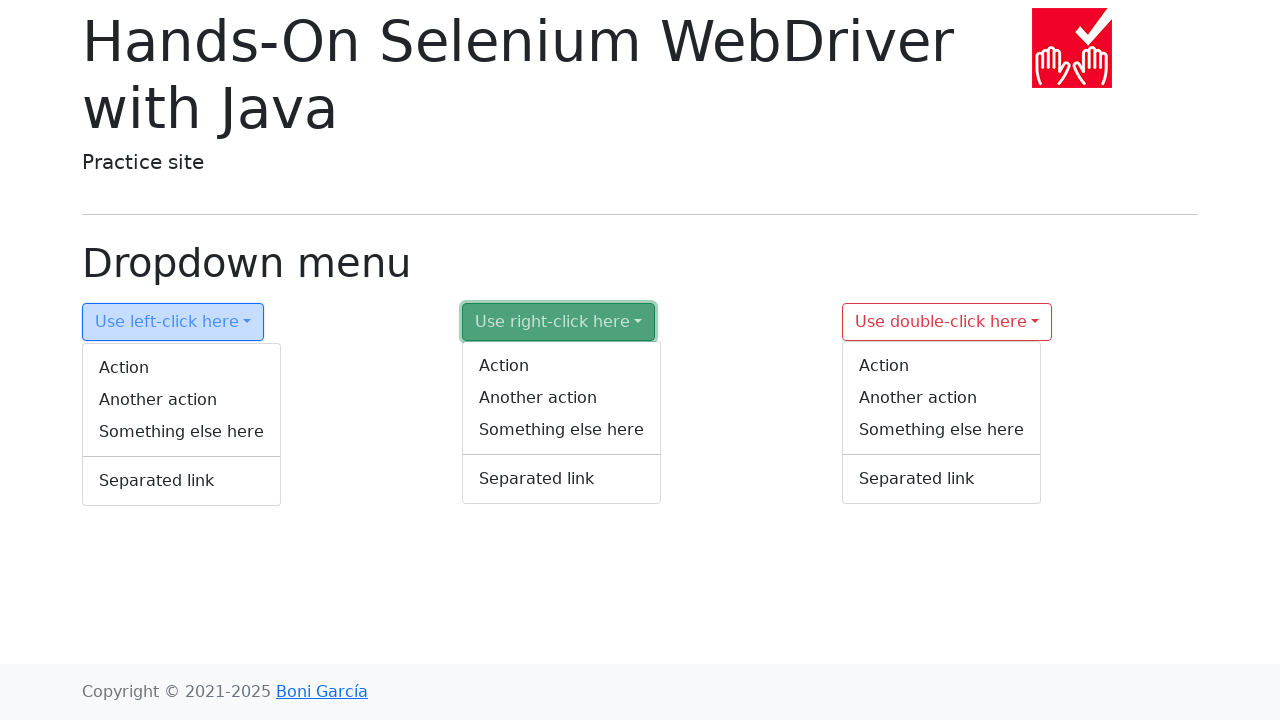

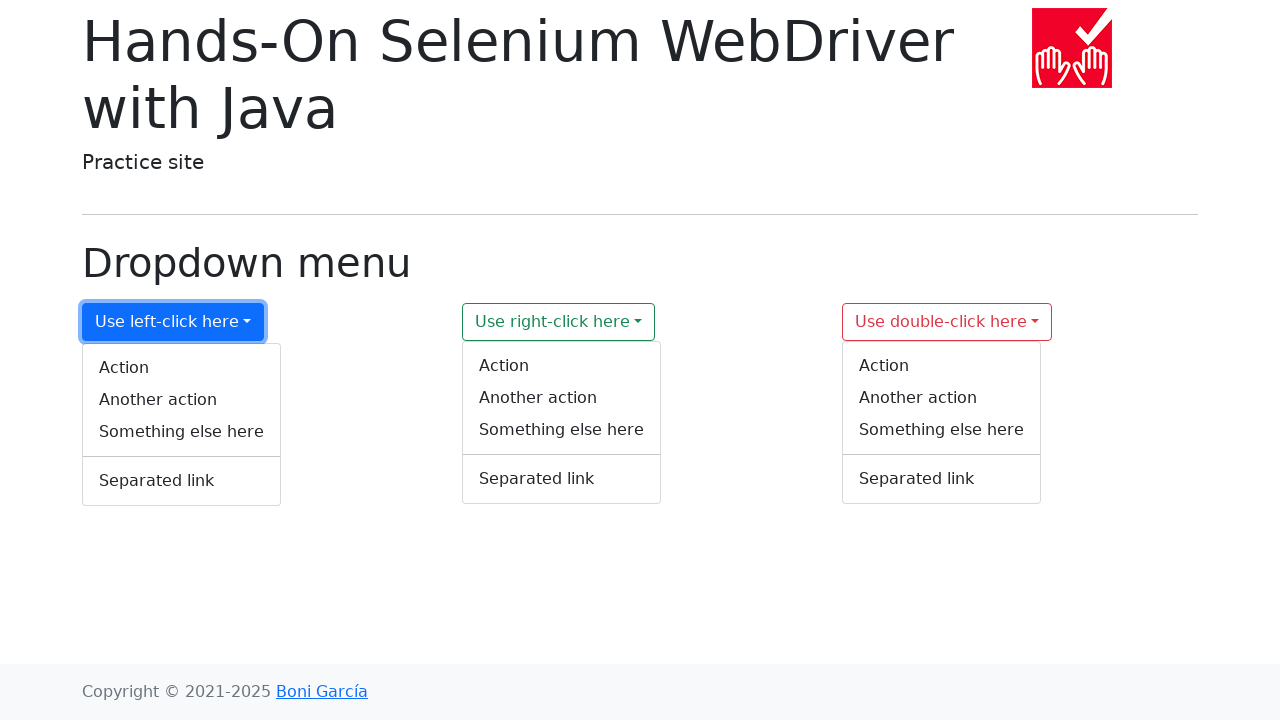